Navigates to the OrangeHRM login page and waits for the login button element to be visible and rendered.

Starting URL: https://opensource-demo.orangehrmlive.com/web/index.php/auth/login

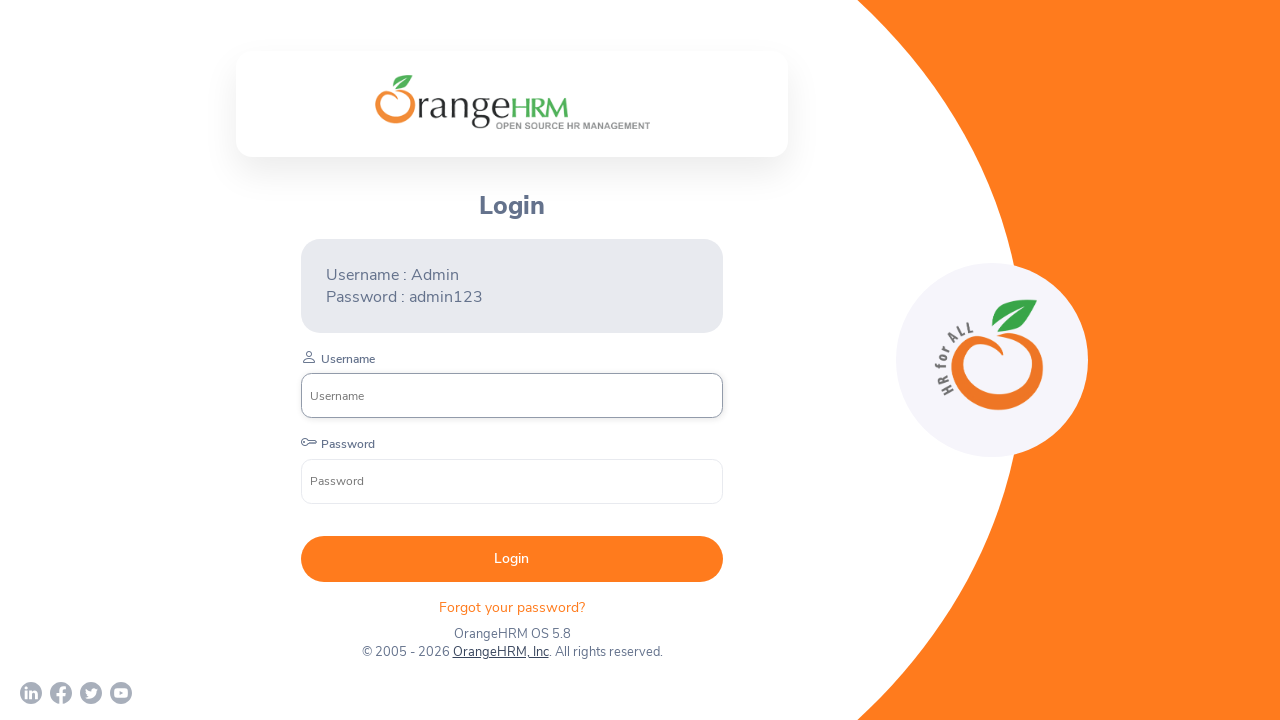

OrangeHRM login page fully loaded and network idle
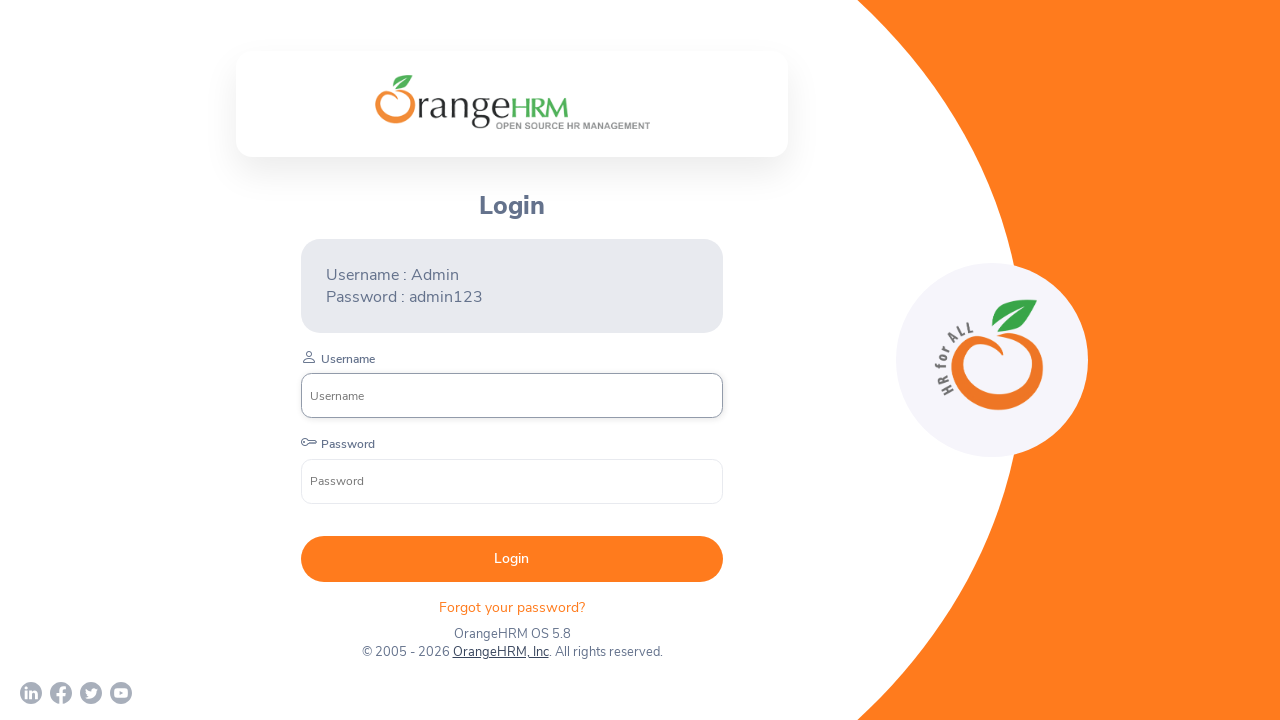

Login button element is visible and rendered
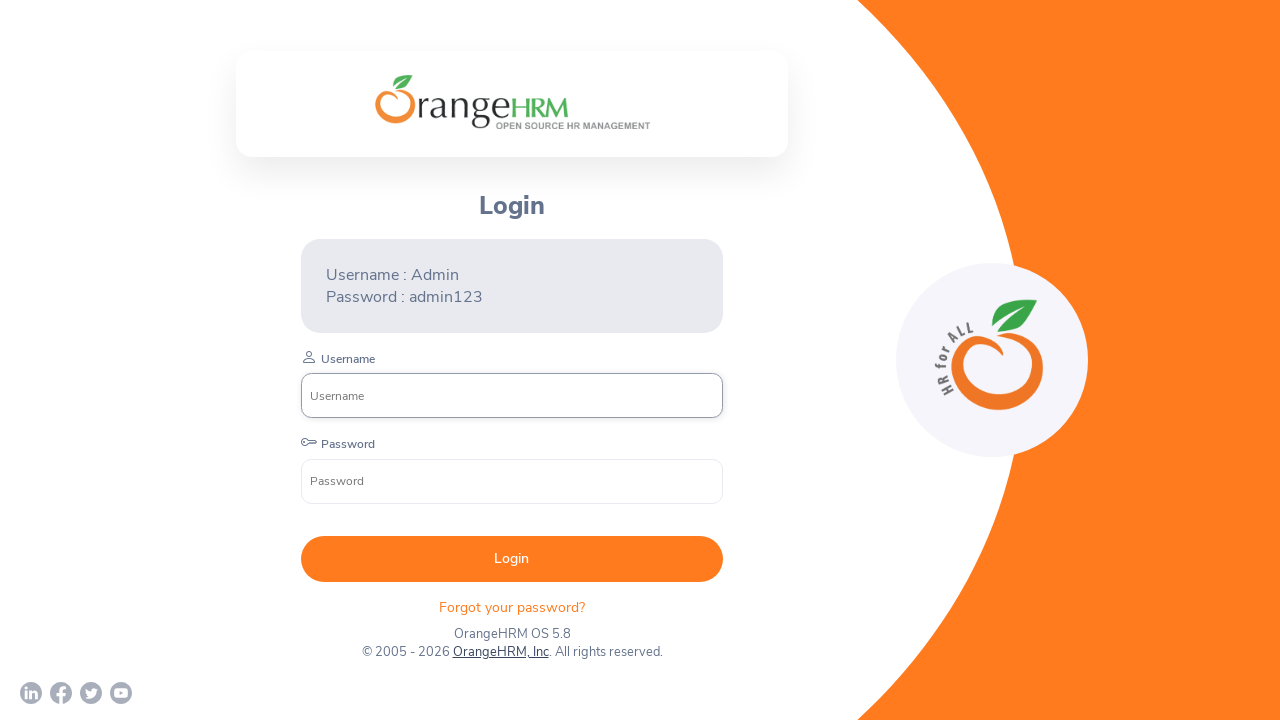

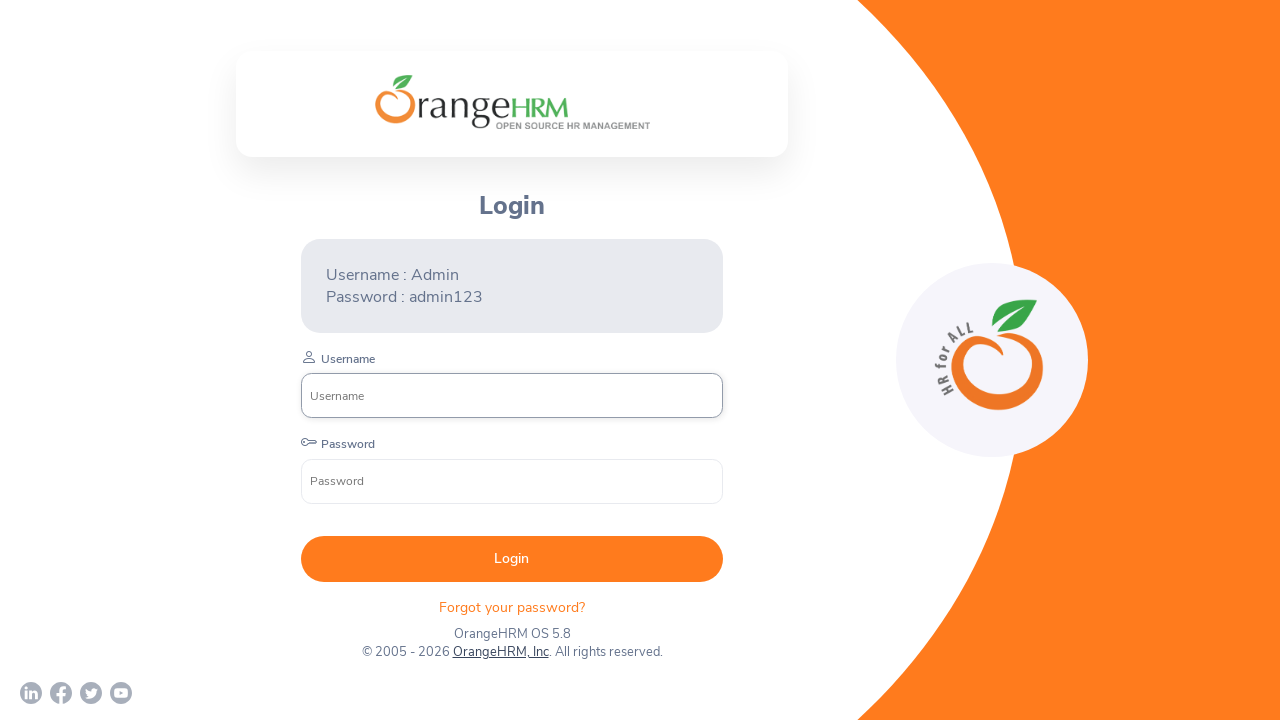